Tests form field character limits and validation by entering long text strings and verifying field constraints

Starting URL: https://derivfe.github.io/qa-test/settings

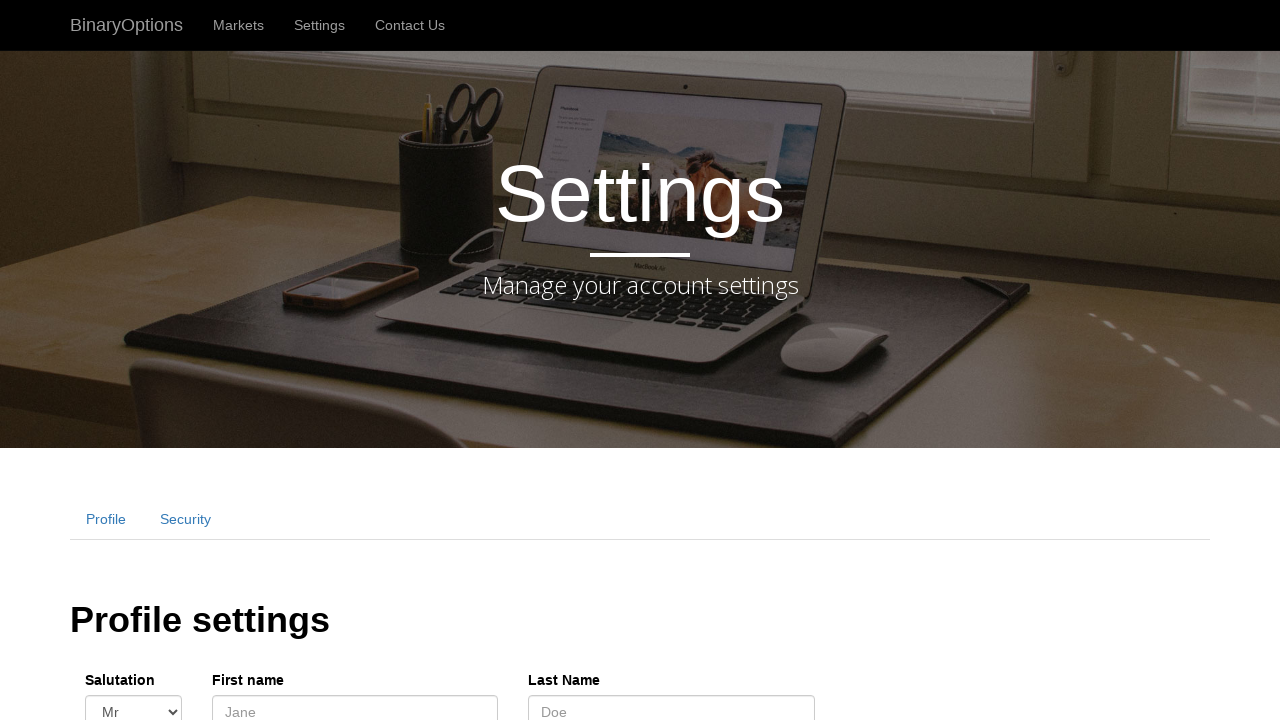

Clicked on first name field at (355, 703) on #fname
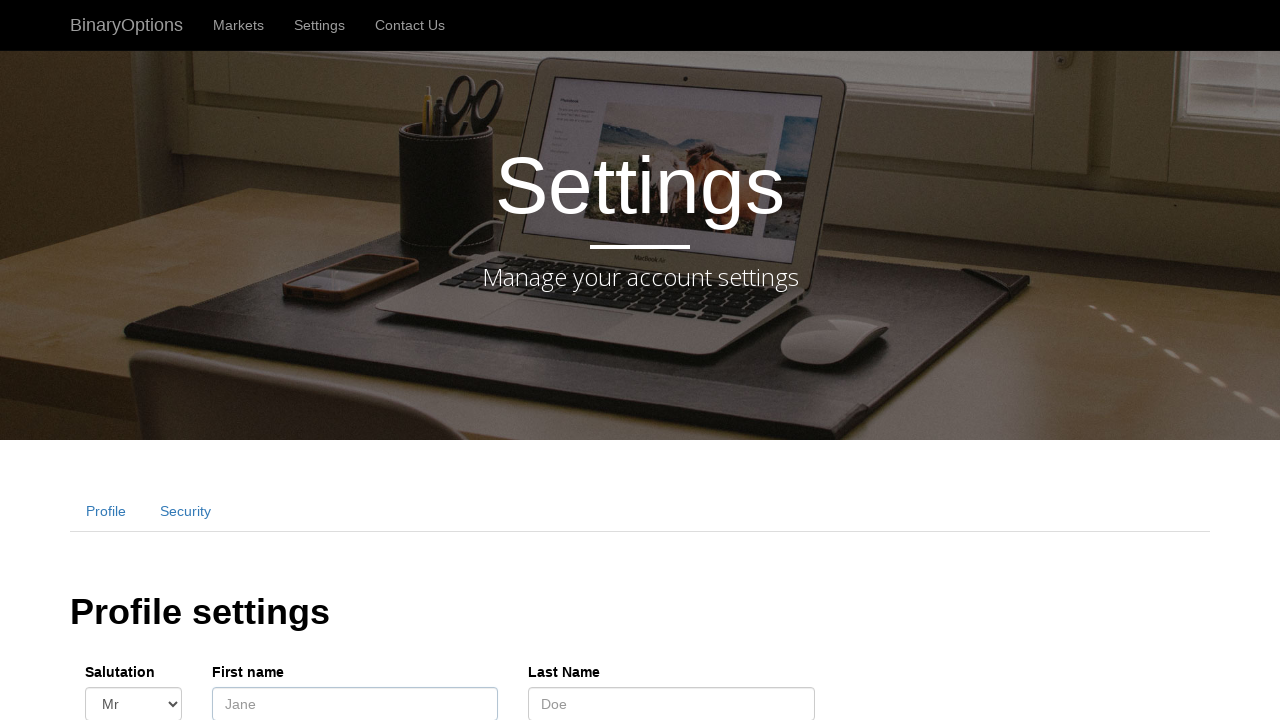

Filled first name field with long text string to test character limit on #fname
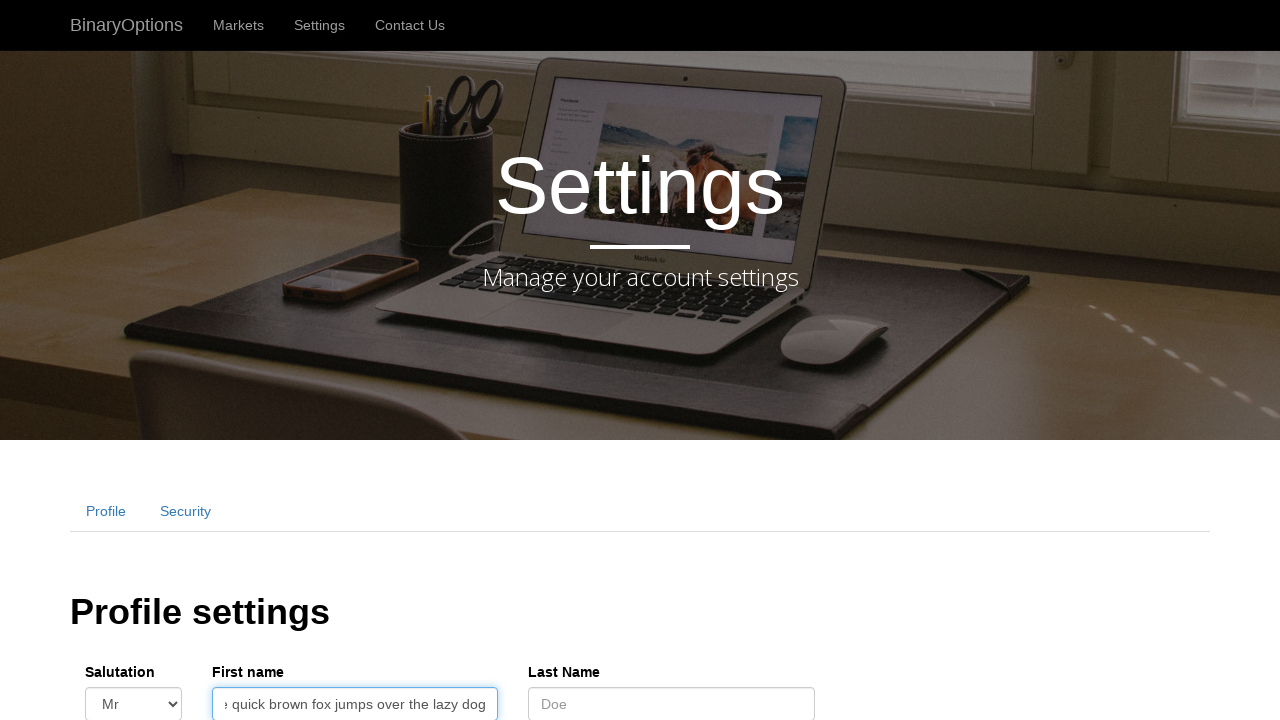

Filled last name field with long text string to test character limit on #lname
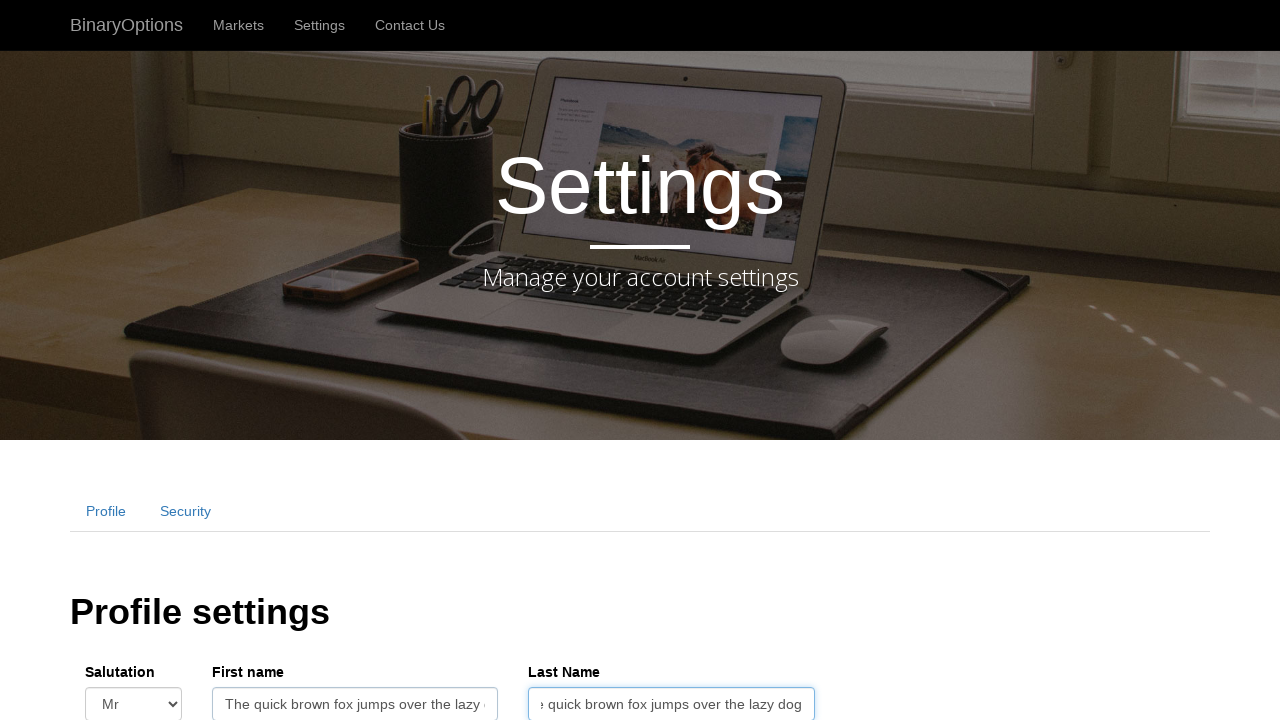

Clicked on date of birth field at (450, 361) on #dob
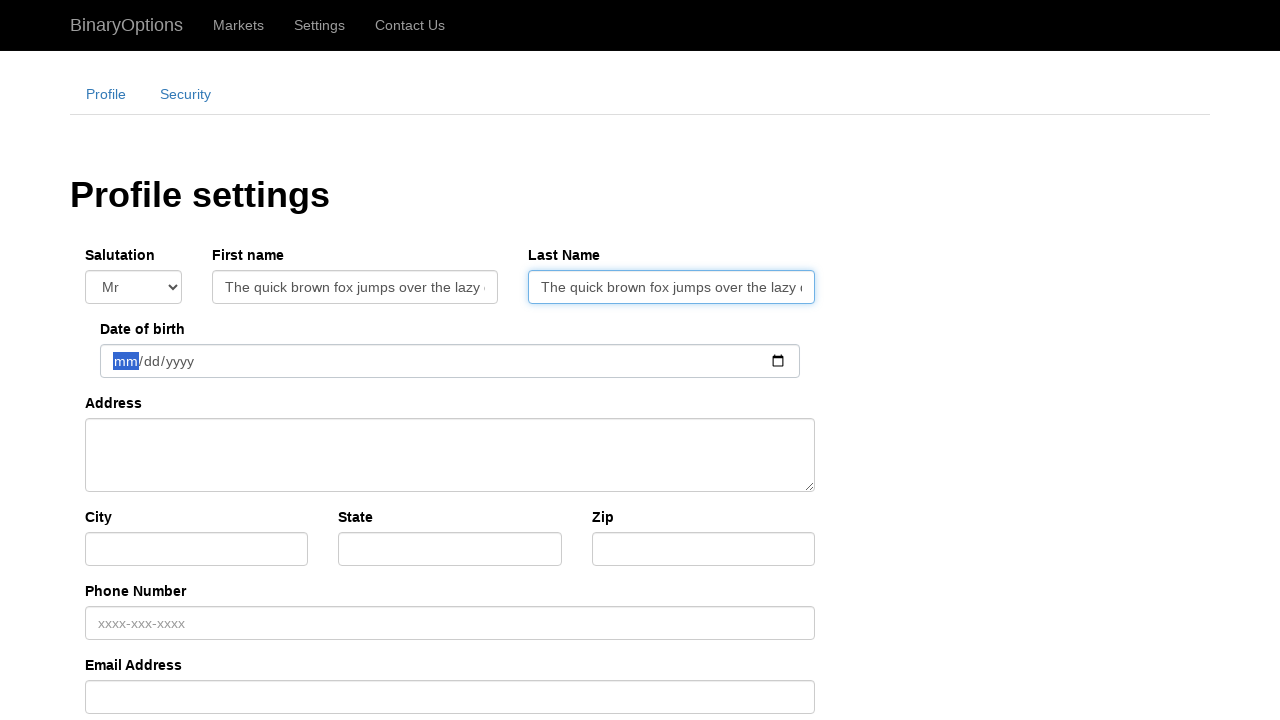

Filled date of birth field with 2024-01-06 on #dob
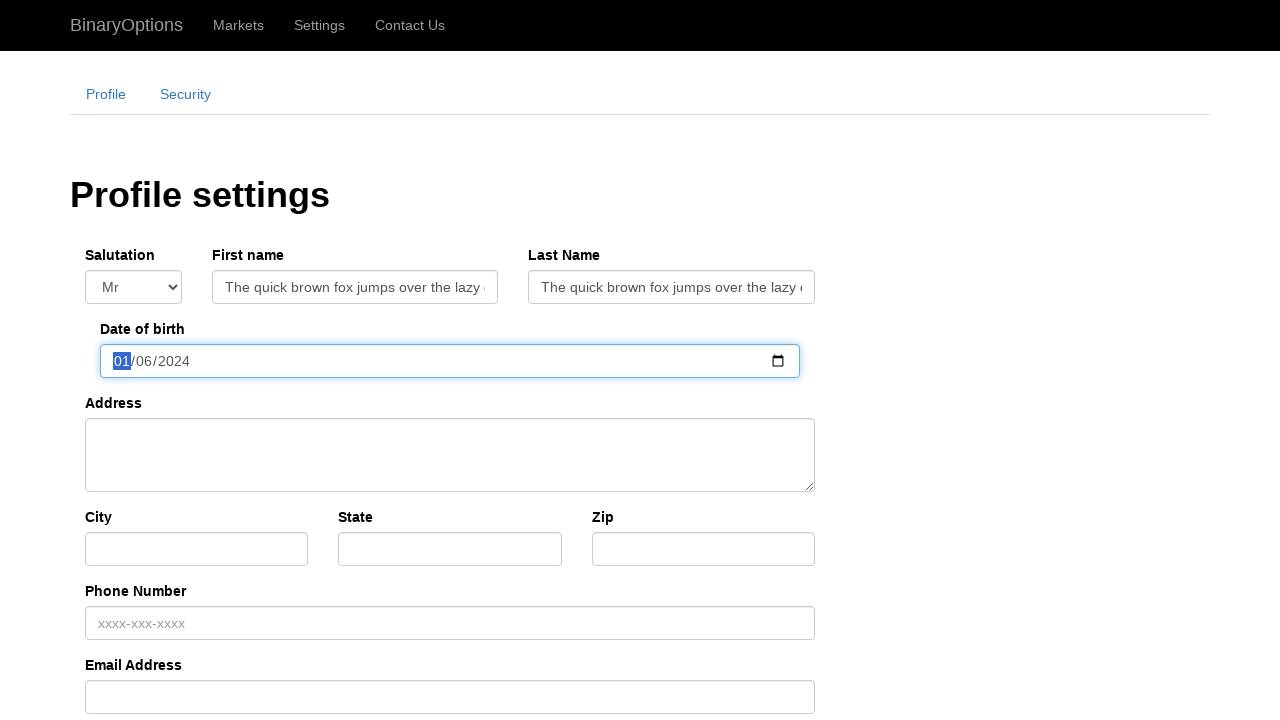

Clicked on address field at (450, 455) on #address
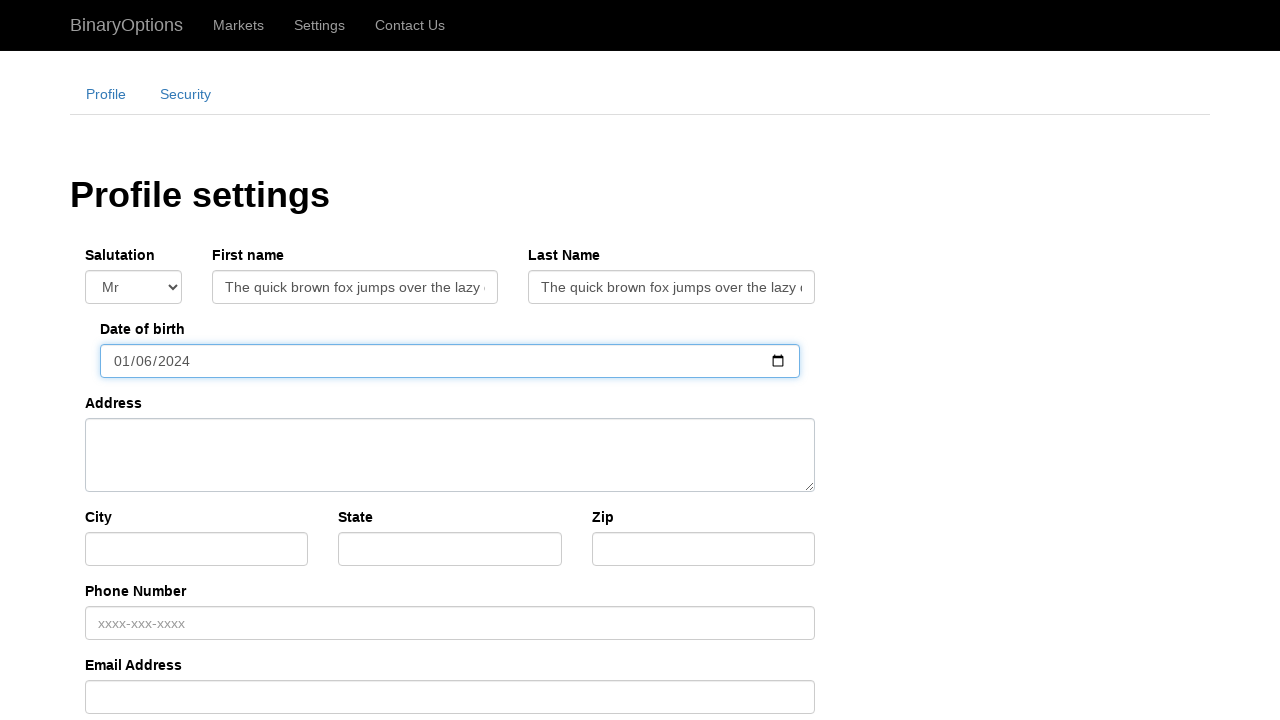

Filled address field with long Lorem ipsum text to test character limit on #address
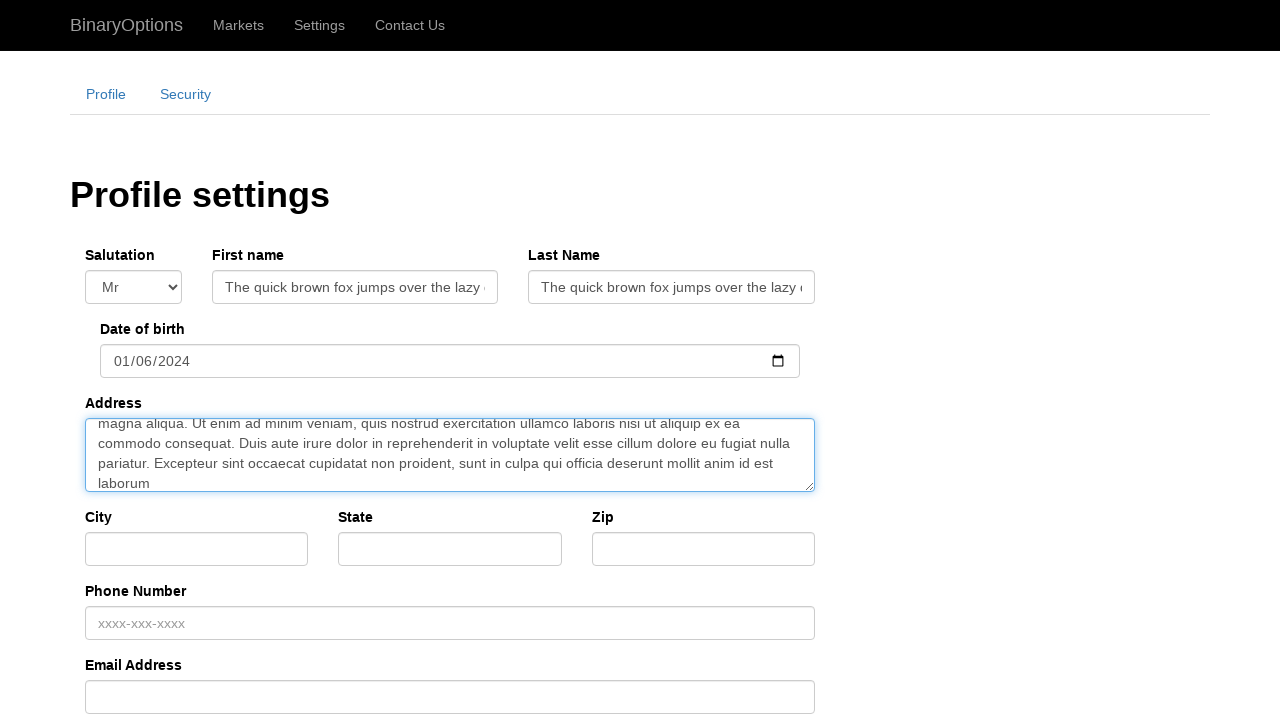

Filled city field with long text string to test character limit on #city
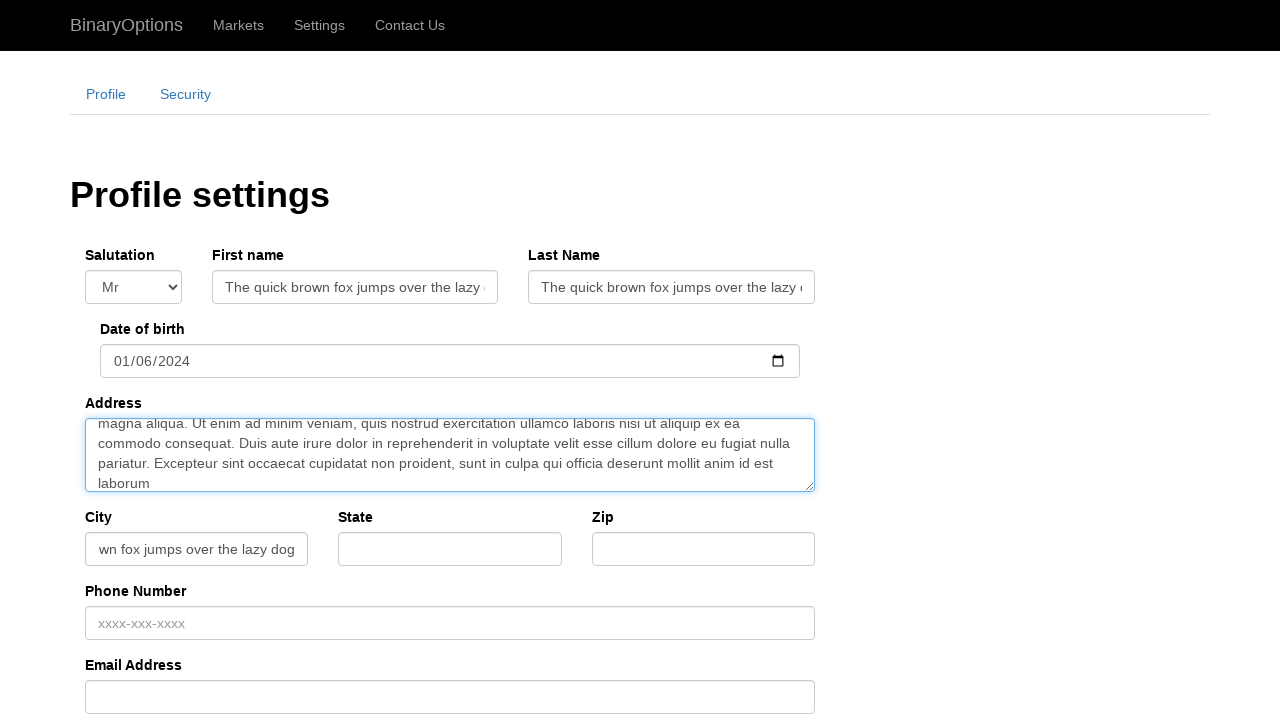

Filled state field with long text string to test character limit on #state
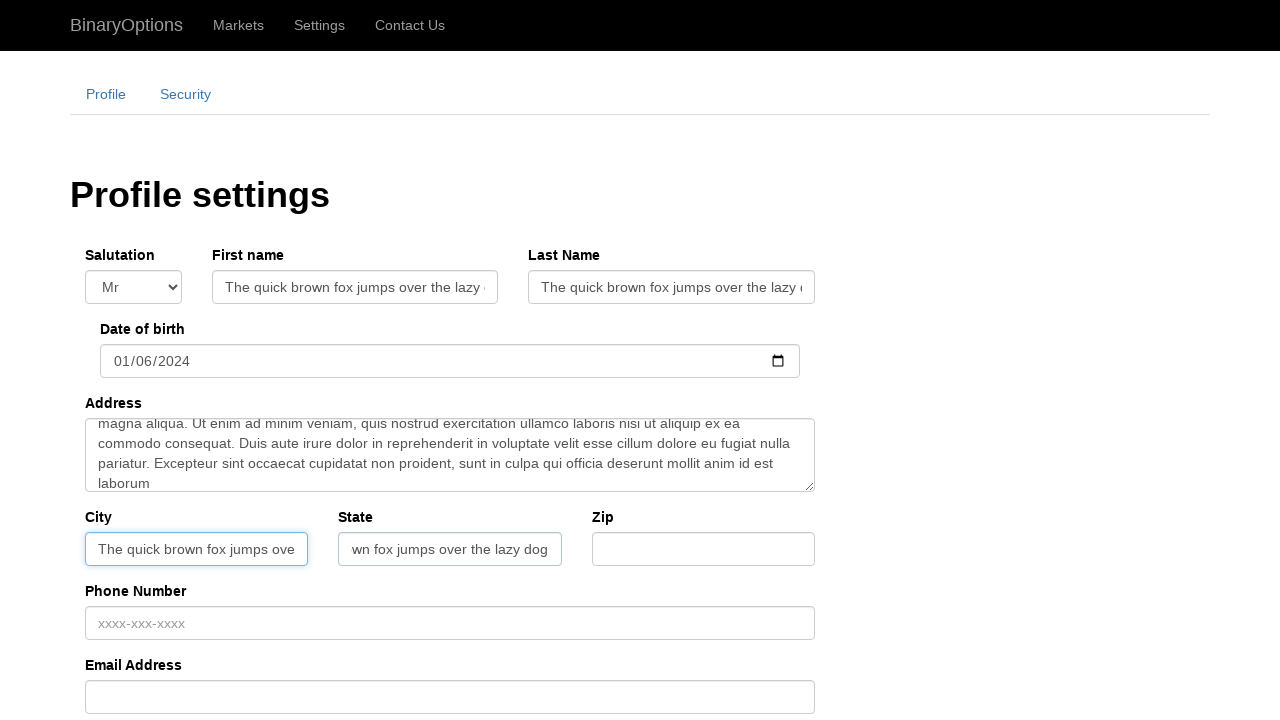

Filled zip field with alphanumeric text to test validation constraint on #zip
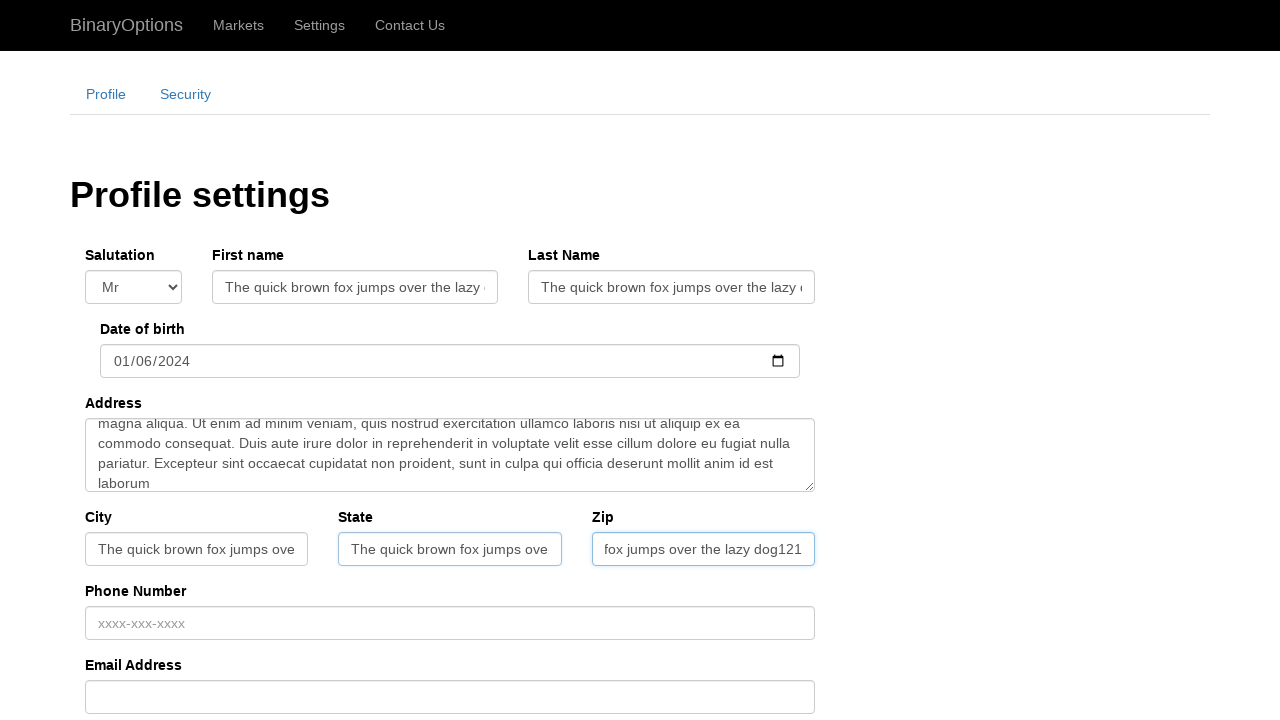

Filled telephone field with alphanumeric text to test validation constraint on #tel
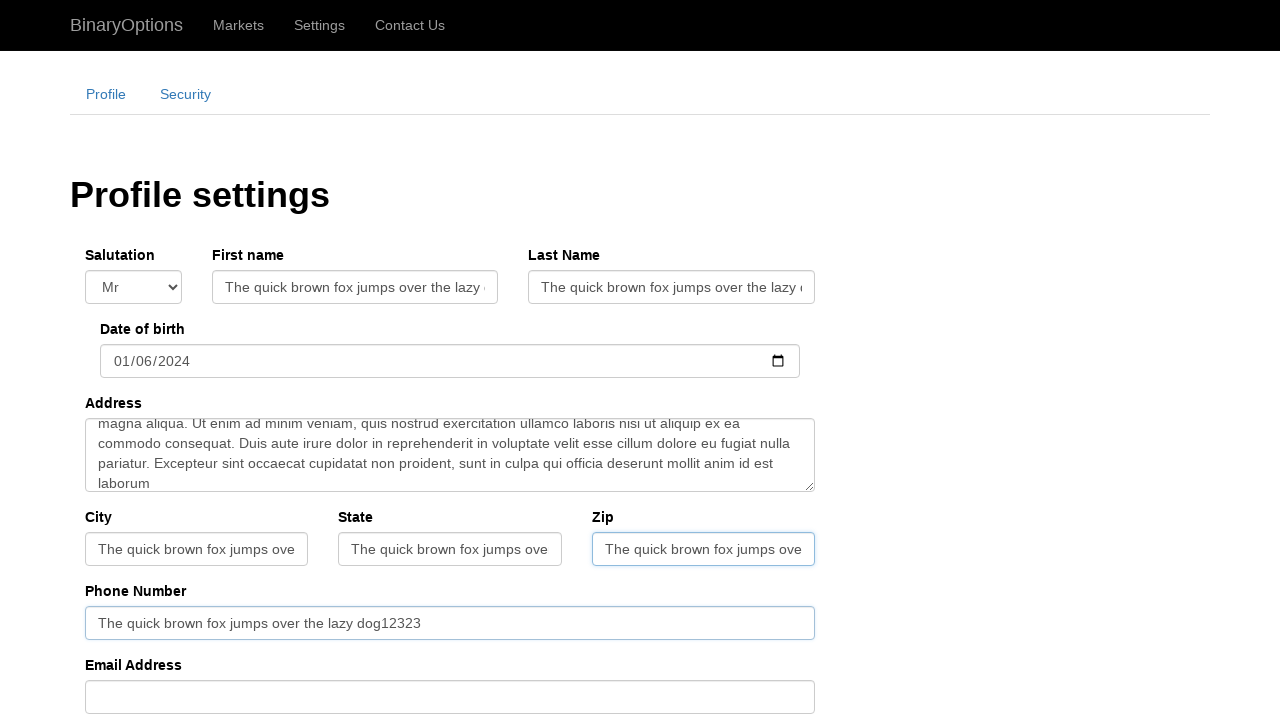

Filled email field with valid email format abc@g.com on #email
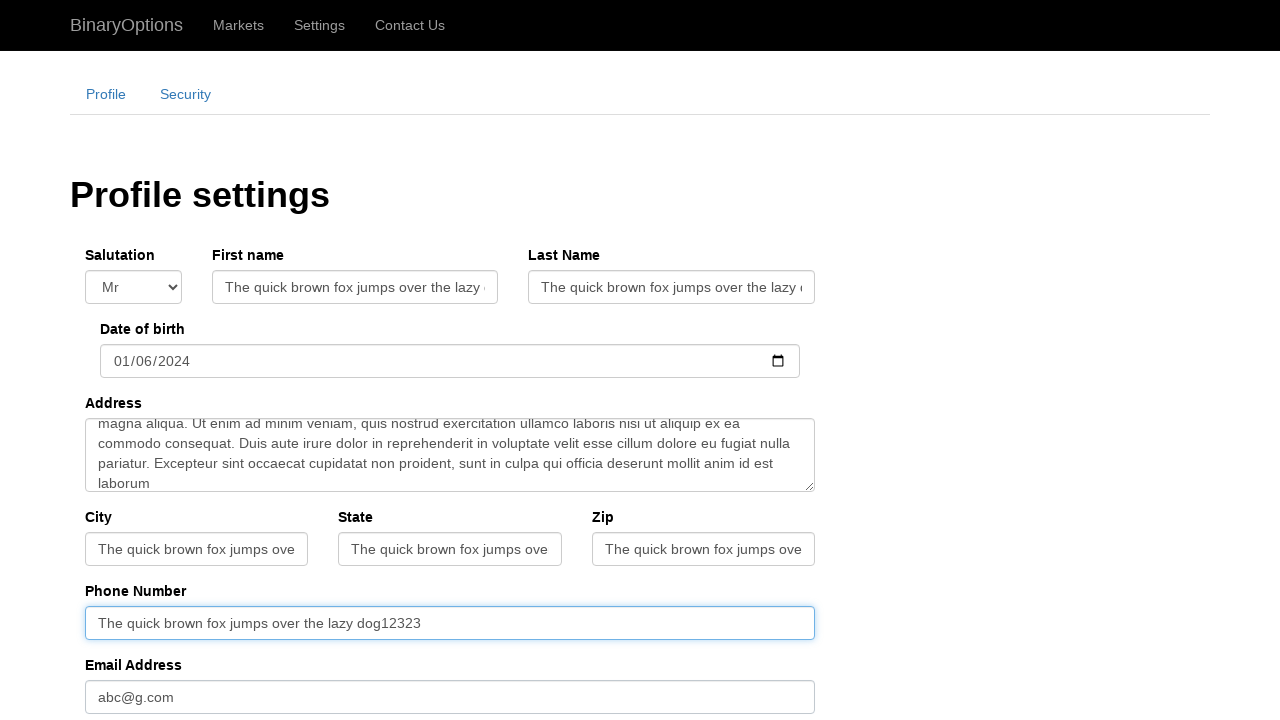

Filled website field with long text string to test character limit on #website
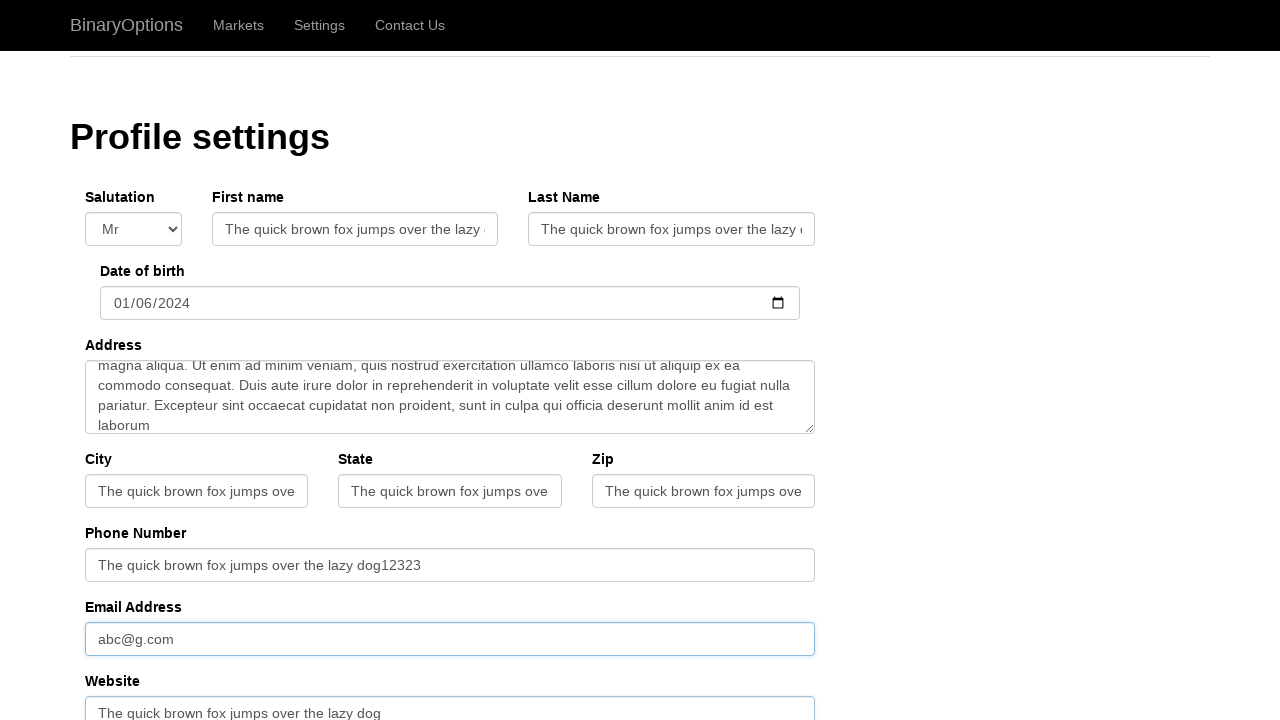

Clicked submit button to submit form with field validation tests at (142, 623) on #btn-submit-profile
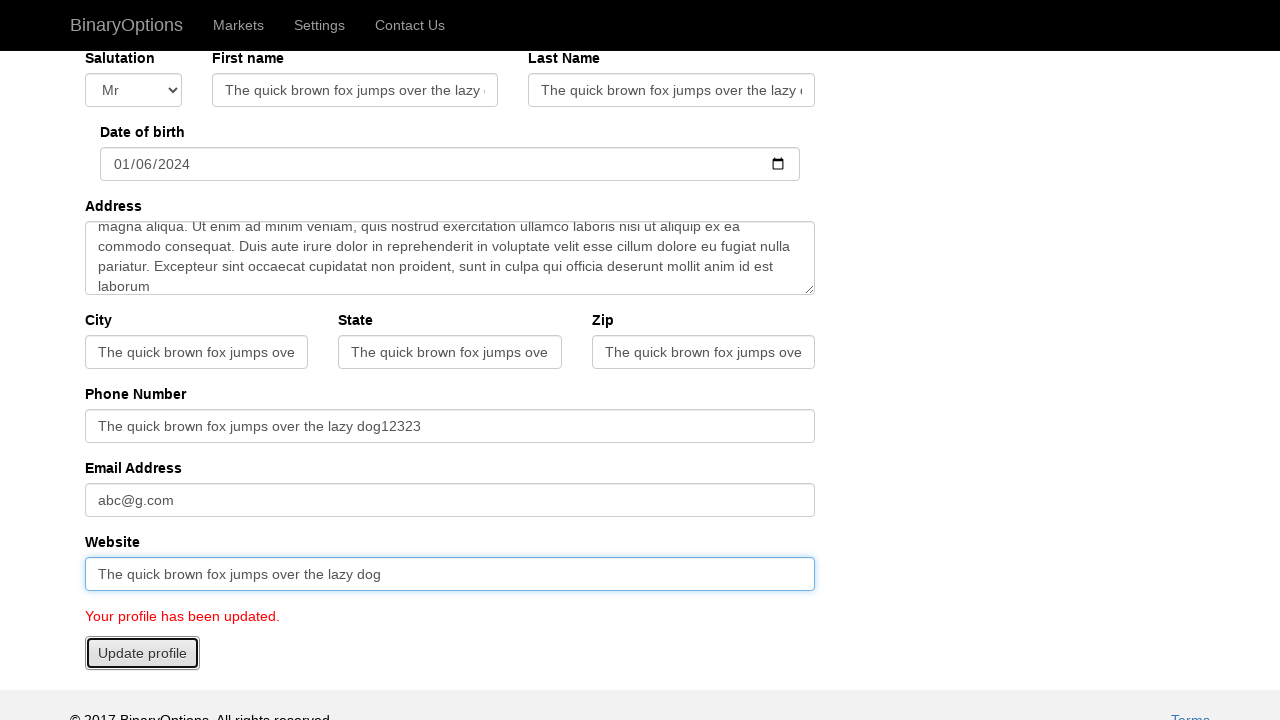

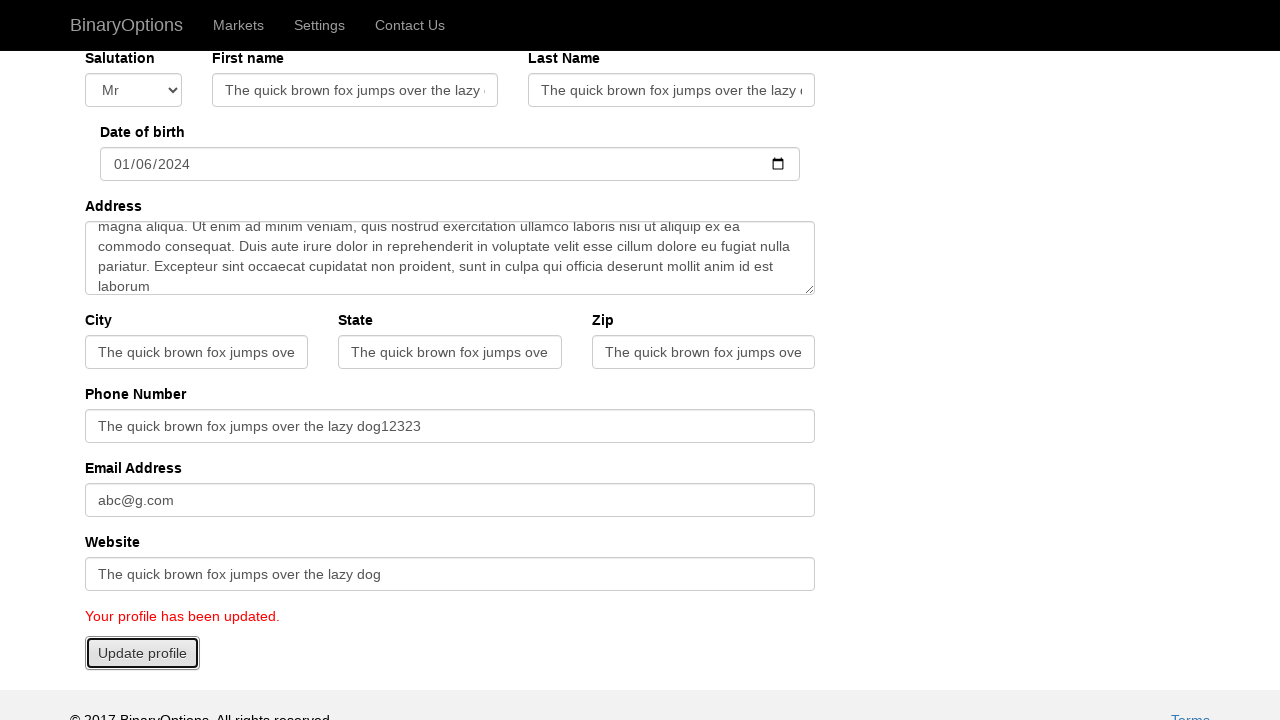